Tests window handling by clicking a link that opens a new tab, switching to the new tab by title, and verifying its title is "New Window"

Starting URL: https://the-internet.herokuapp.com/windows

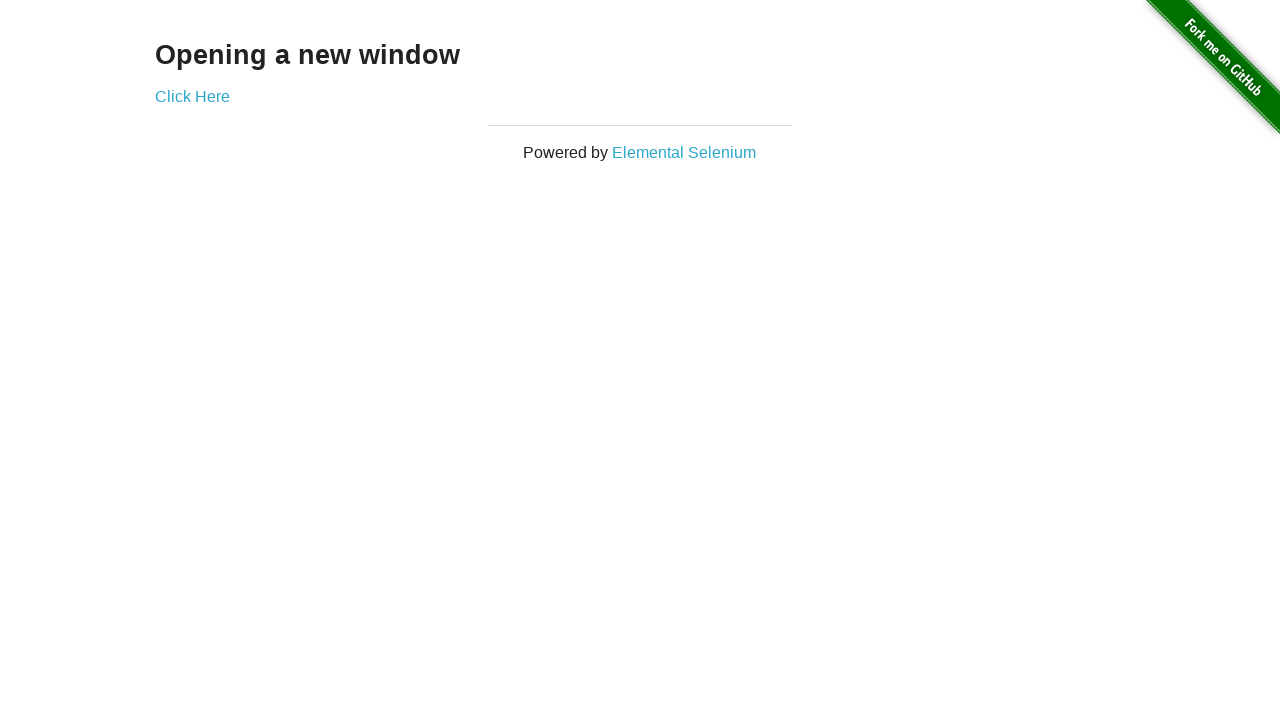

Clicked 'Click Here' link to open new tab at (192, 96) on xpath=//*[text()='Click Here']
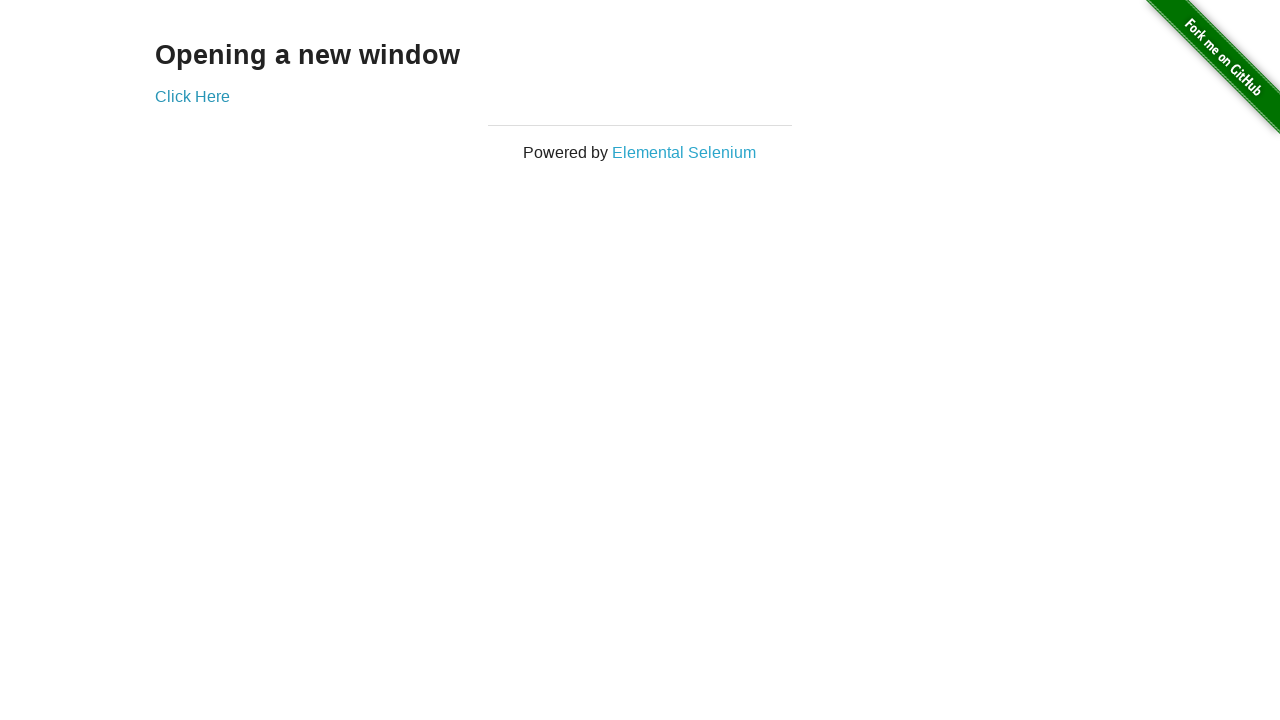

Captured new page/tab reference
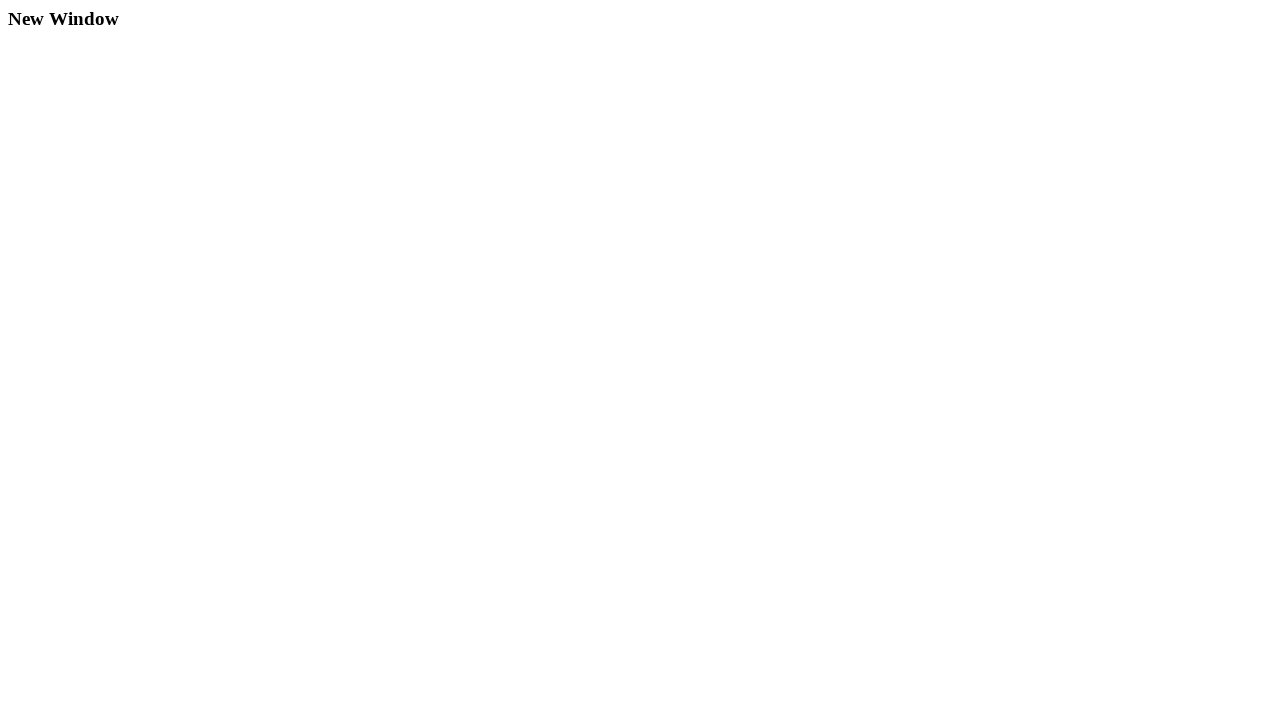

New page loaded successfully
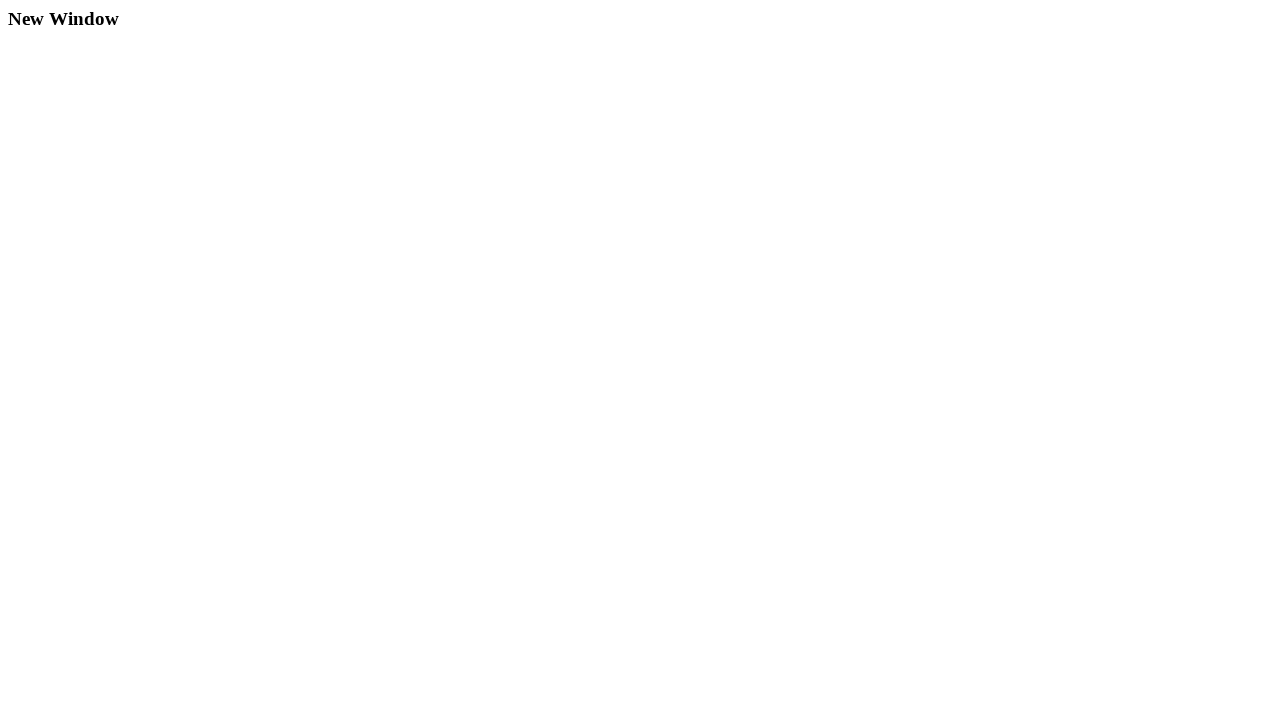

Retrieved new page title: 'New Window'
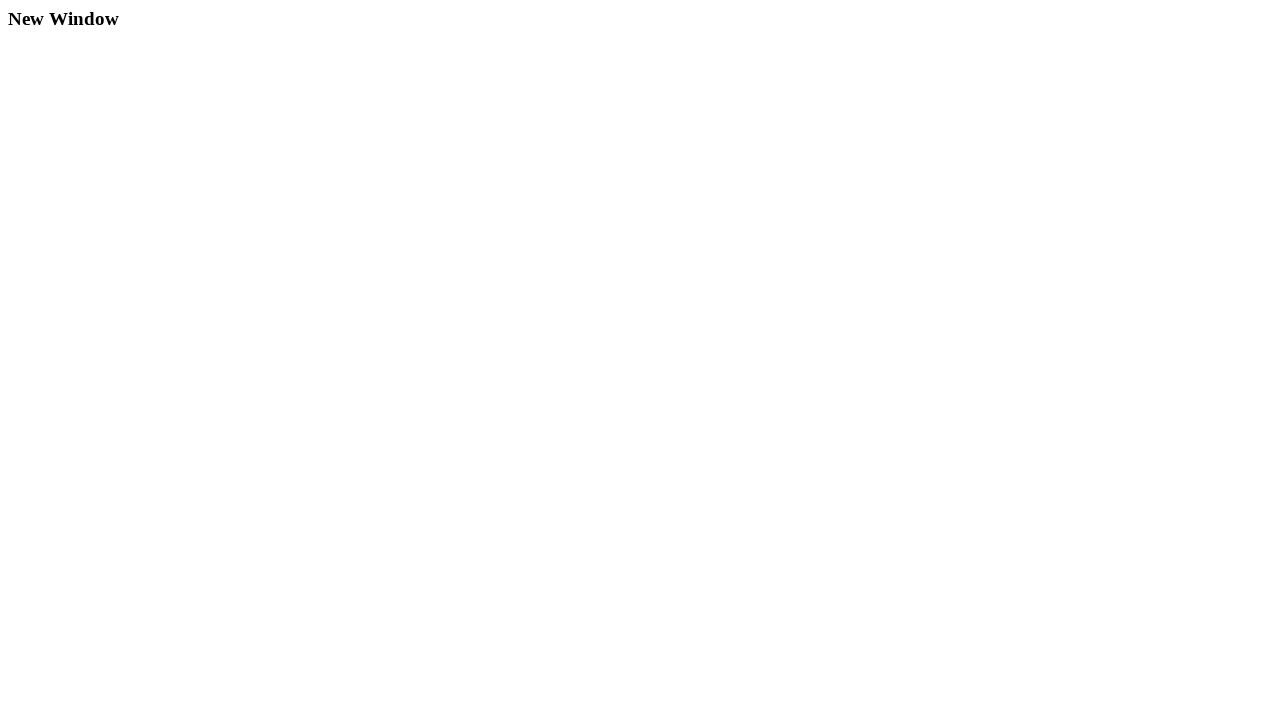

Verified new page title is 'New Window' as expected
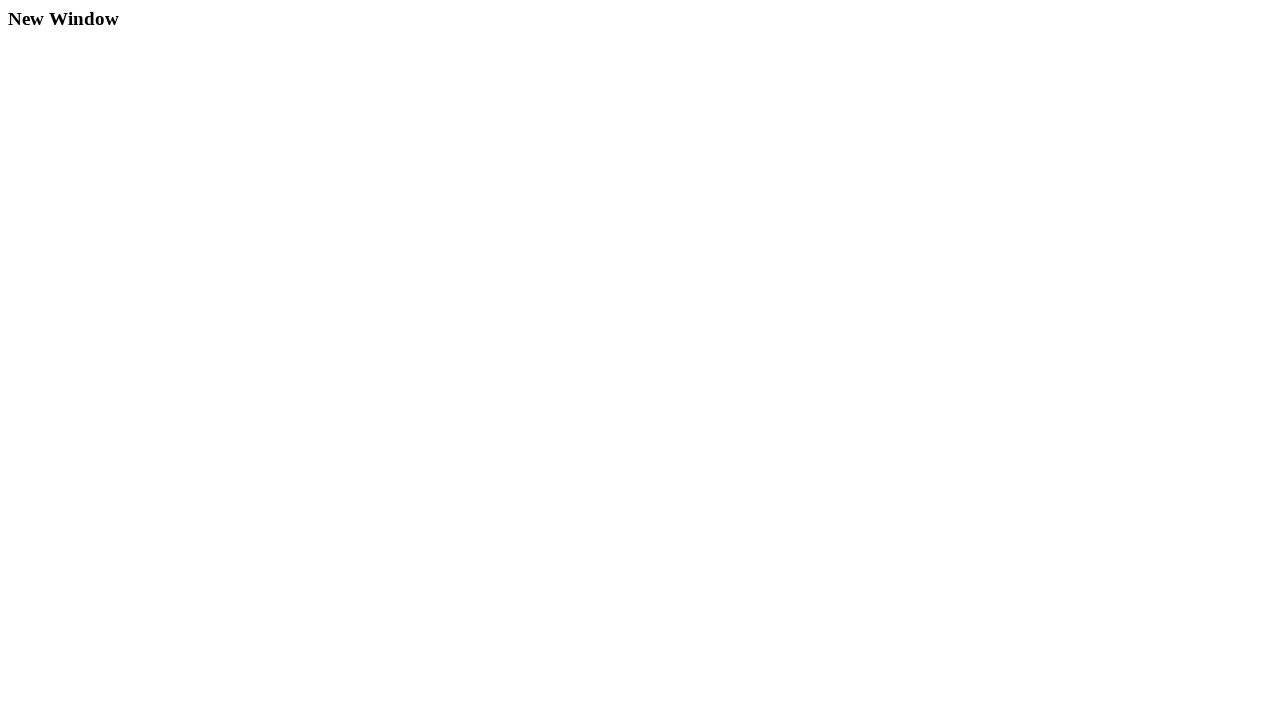

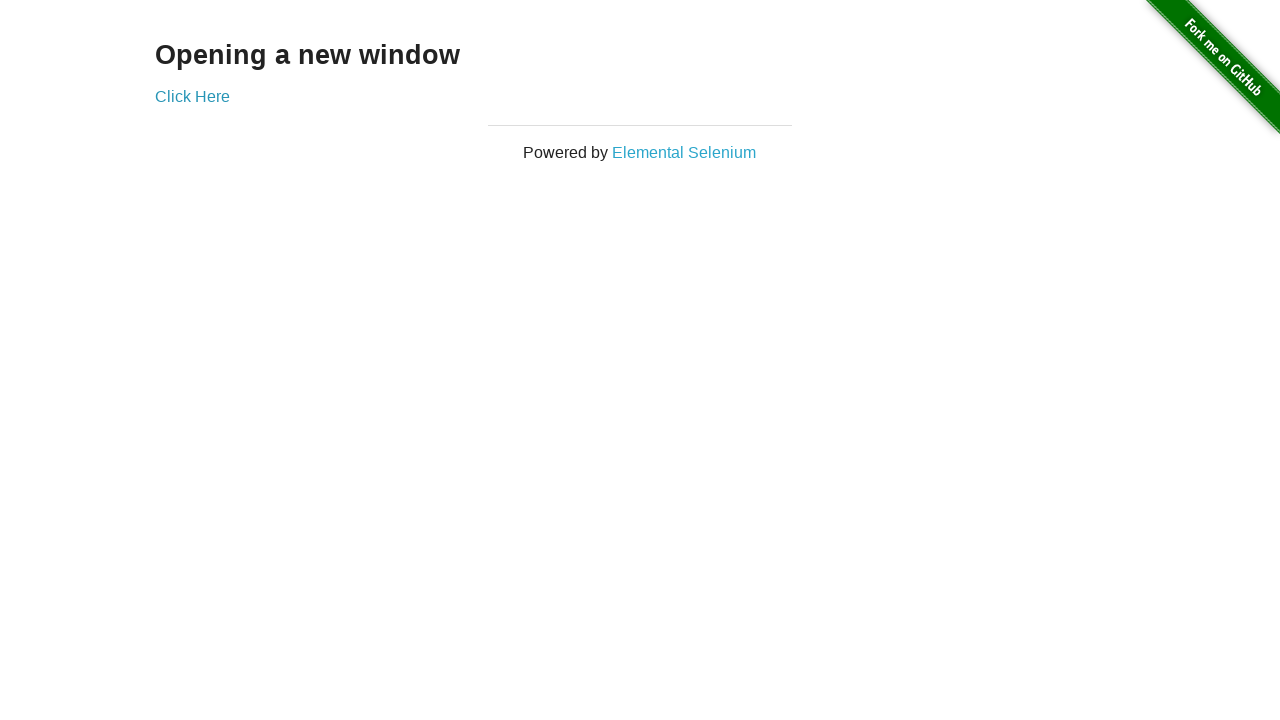